Tests keyboard interaction on Microsoft's anti-ghosting demo by clicking to activate the demo area and pressing various key combinations including CTRL, ALT, and typing letters.

Starting URL: https://www.microsoft.com/applied-sciences/projects/anti-ghosting-demo

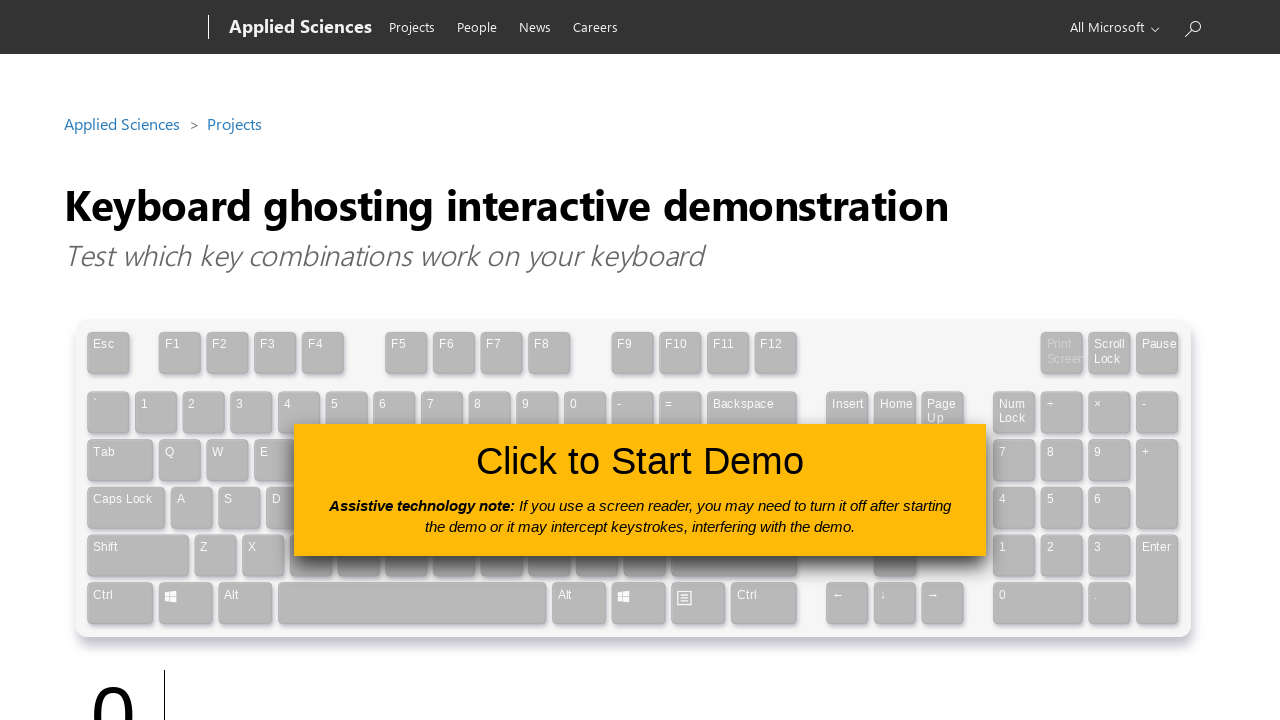

Clicked button to activate the anti-ghosting demo area at (640, 490) on #clickToUseButton
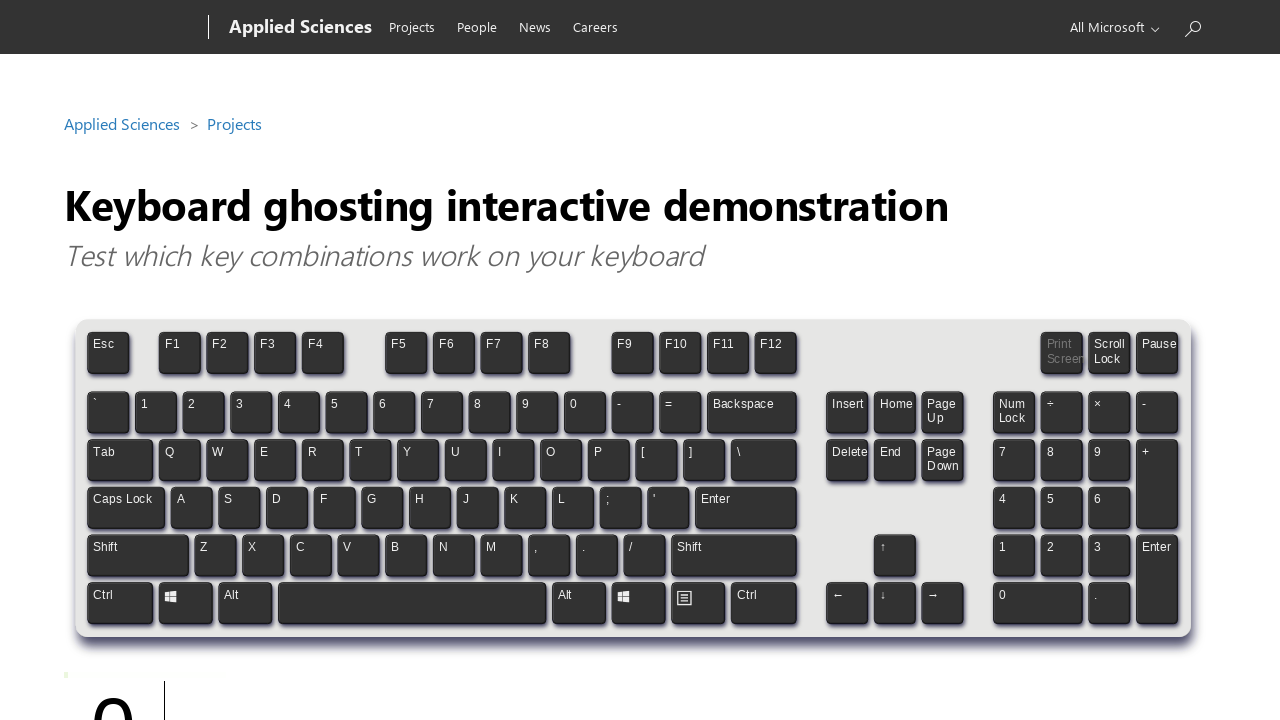

Pressed Control key down
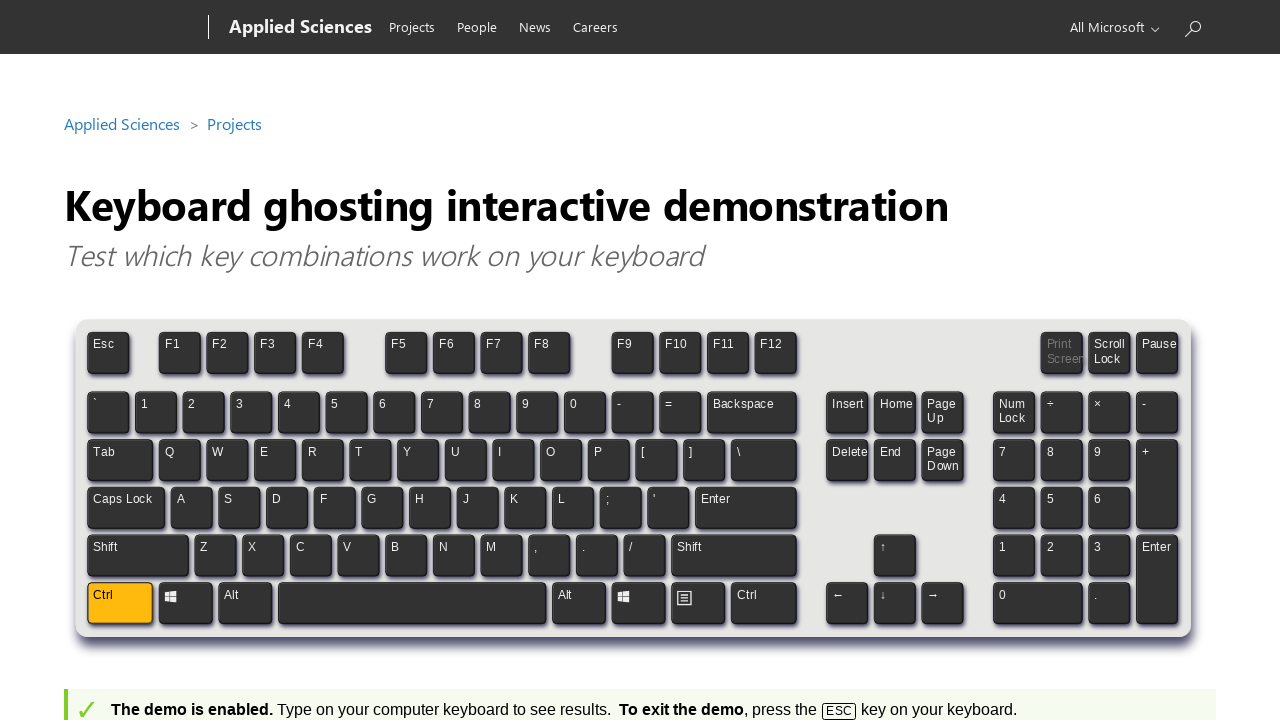

Pressed Alt key down while Control is held
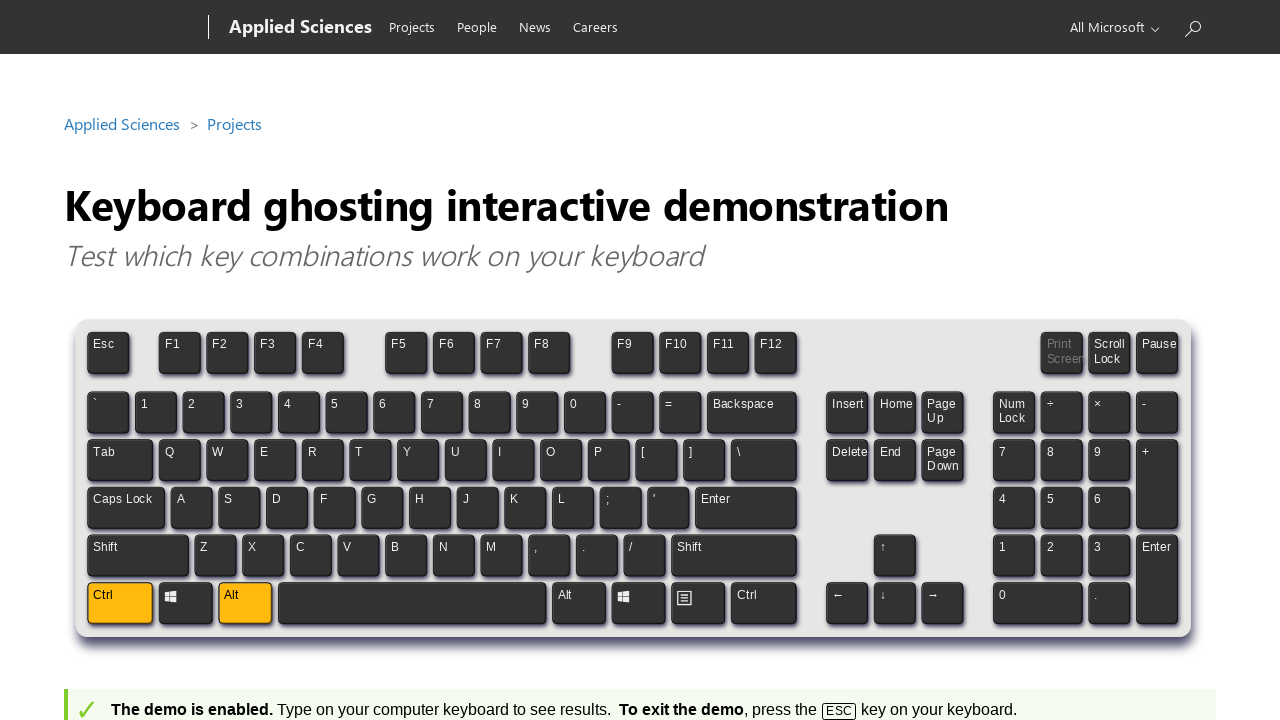

Released Alt key while keeping Control held
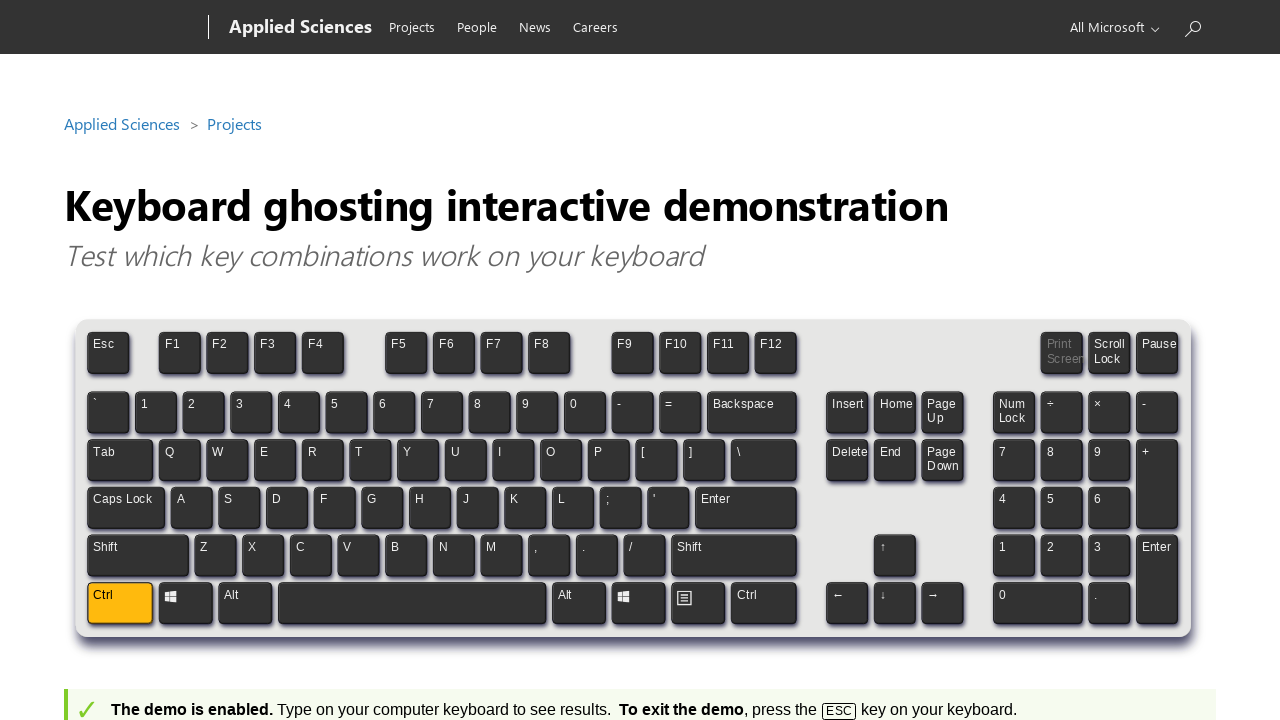

Pressed J key while Control is held
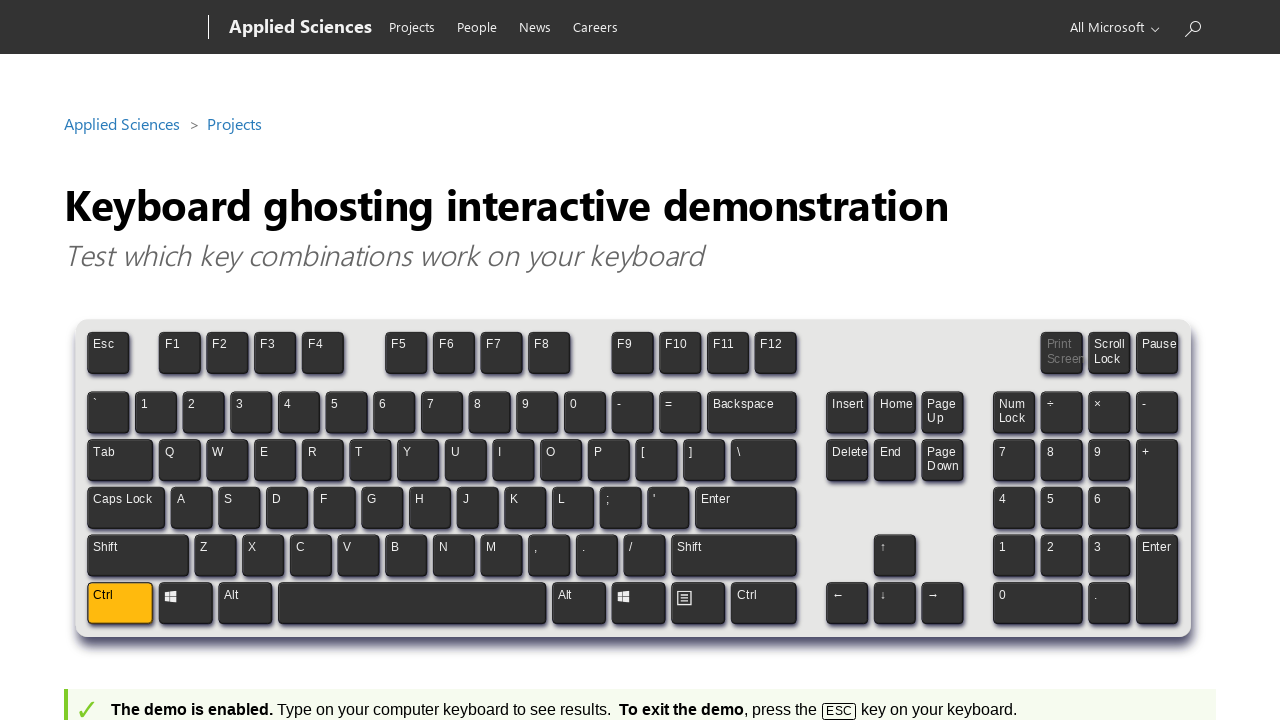

Pressed U key while Control is held
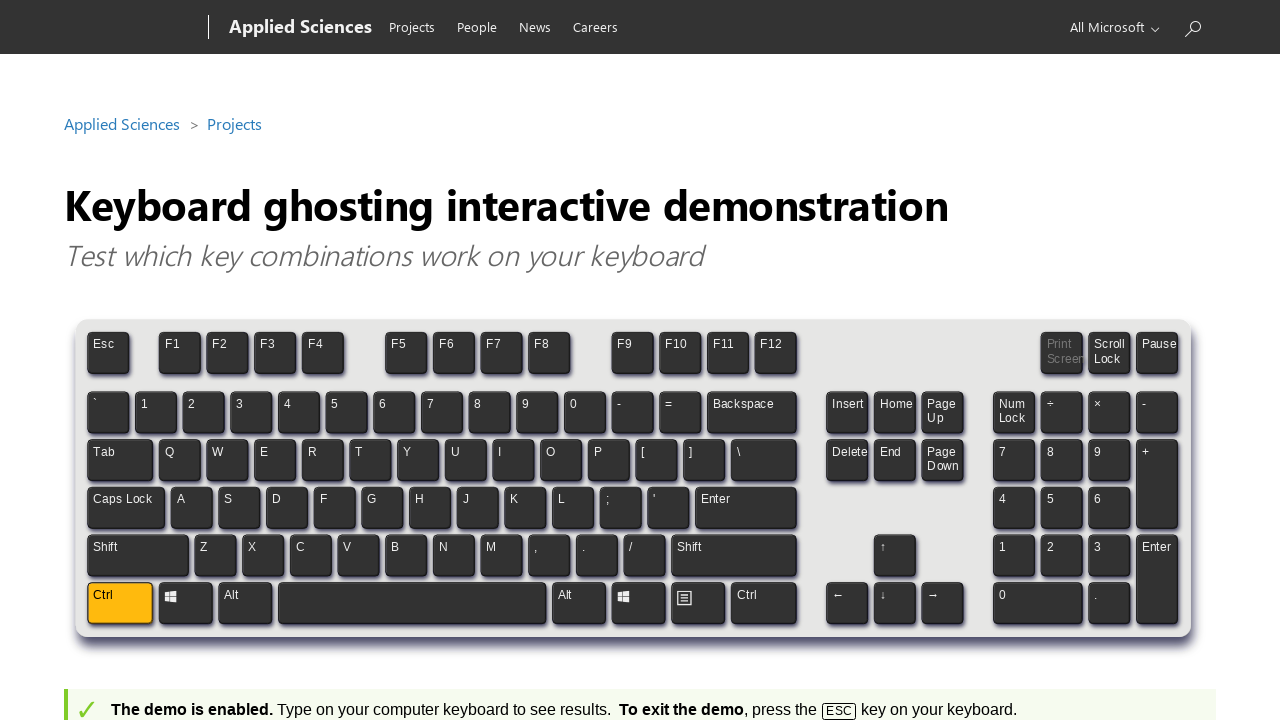

Pressed R key while Control is held
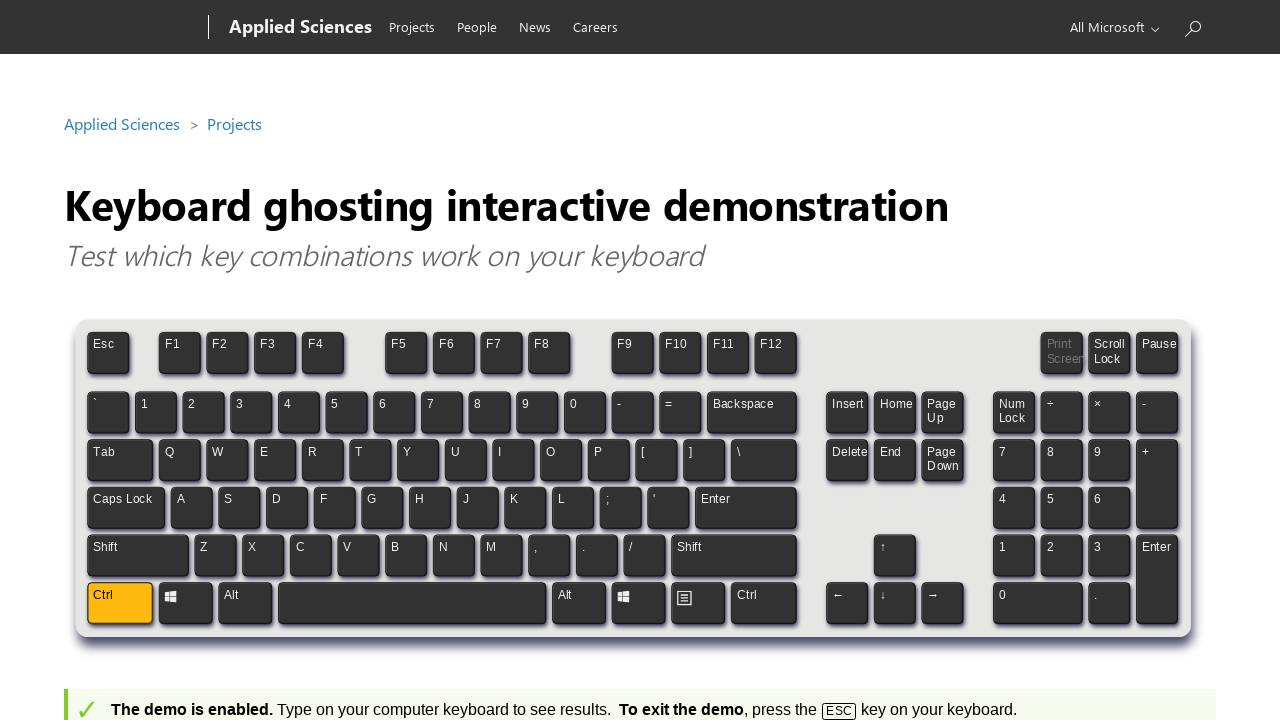

Pressed I key while Control is held
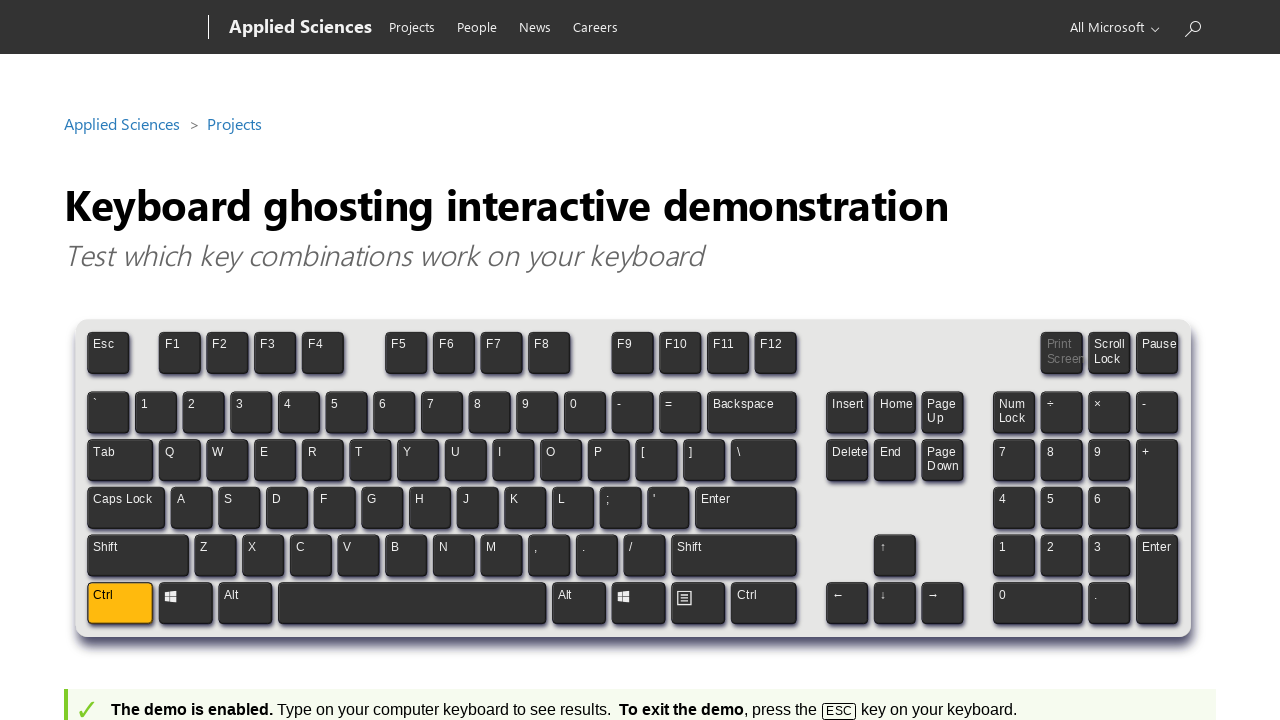

Pressed S key while Control is held
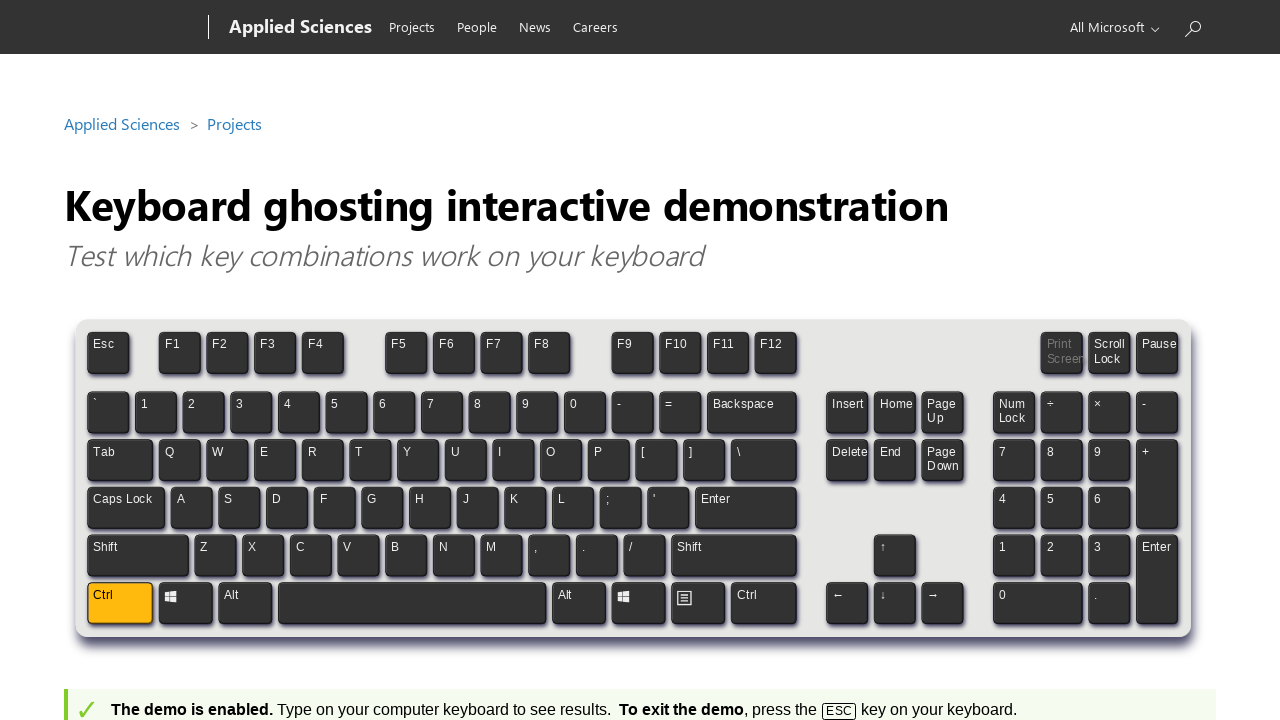

Released Control key
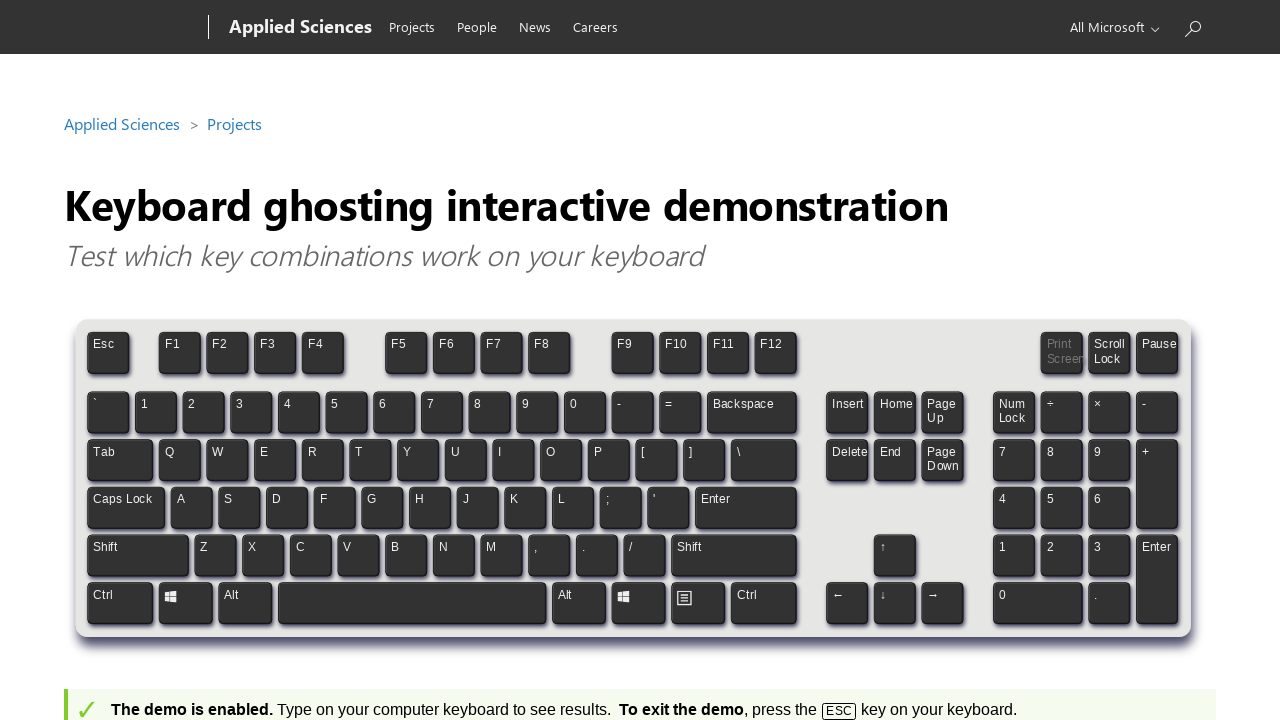

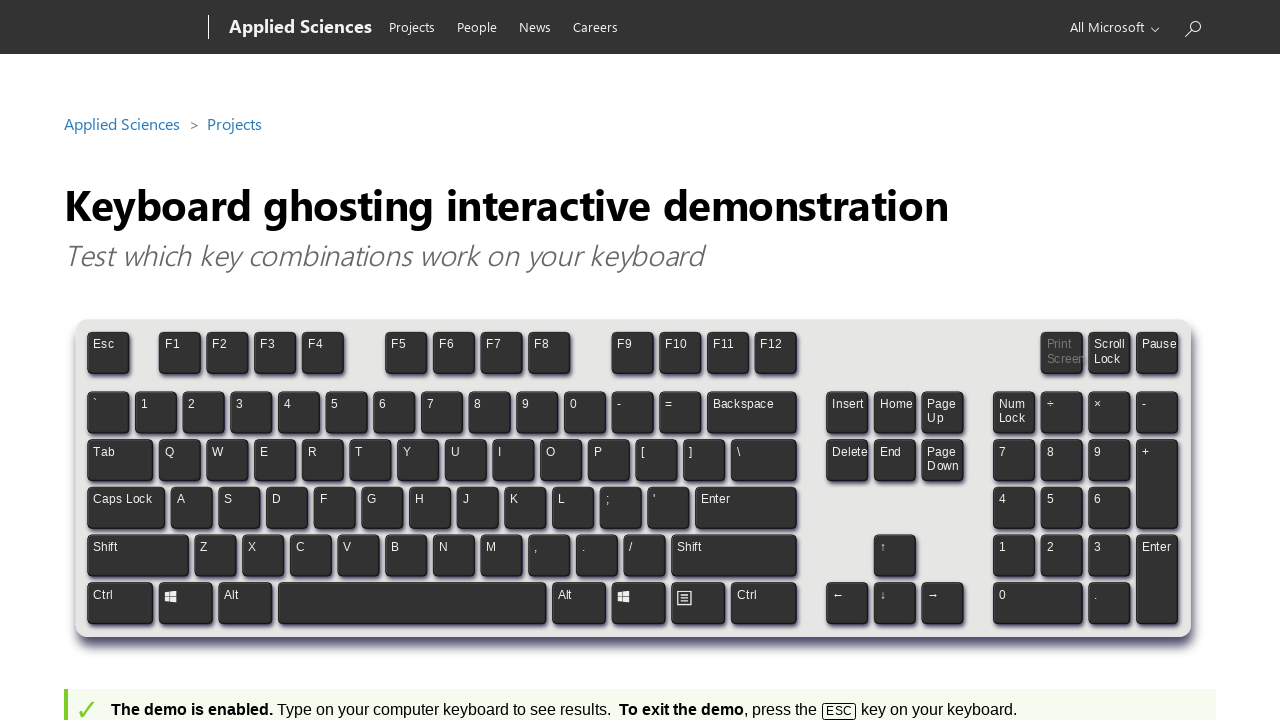